Tests opening a link in a new window by clicking the Browser Windows menu item and then the New Window button, then verifies the new window URL is correct

Starting URL: https://demoqa.com/alertsWindows

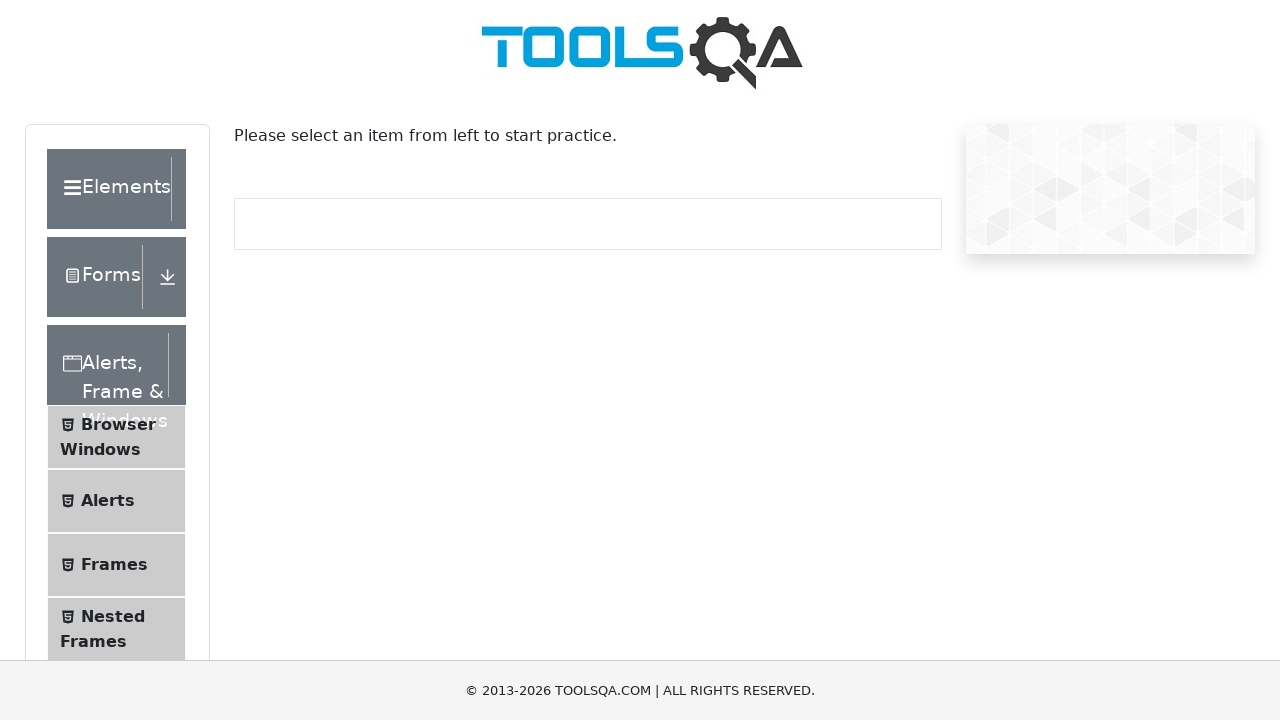

Clicked on Browser Windows menu item at (118, 424) on text=Browser Windows
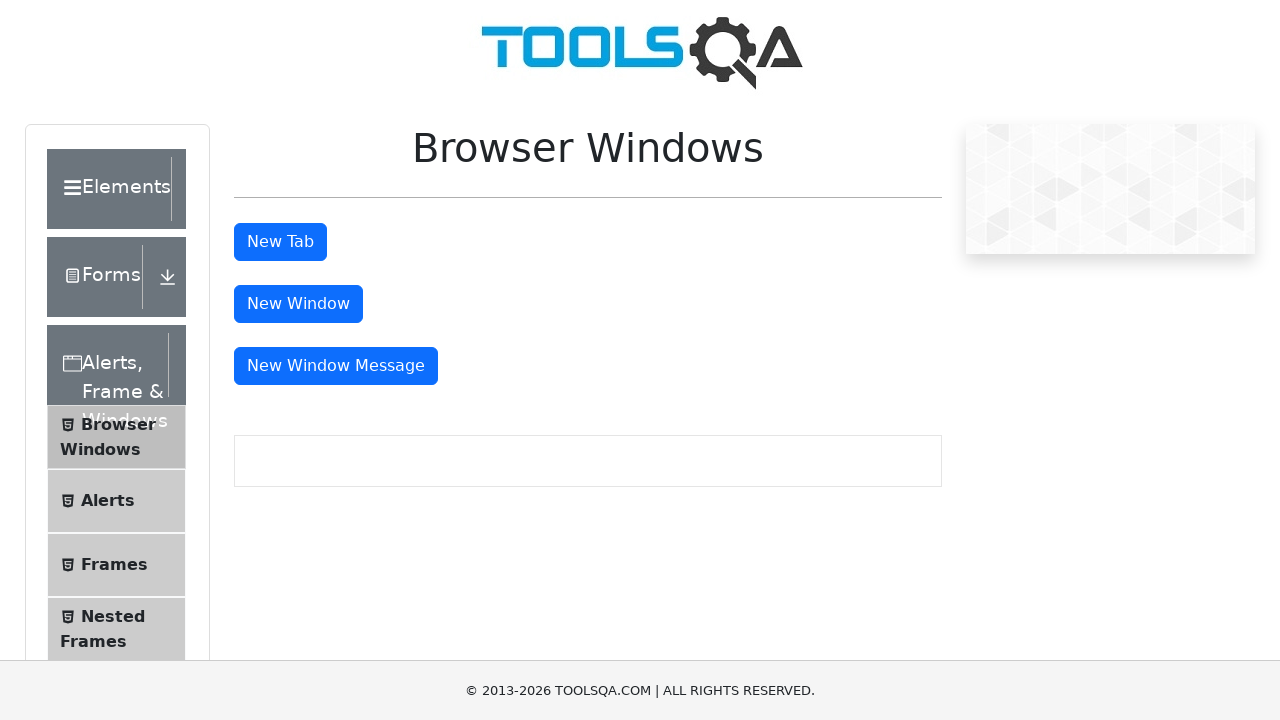

Clicked New Window button to open new window at (298, 304) on #windowButton
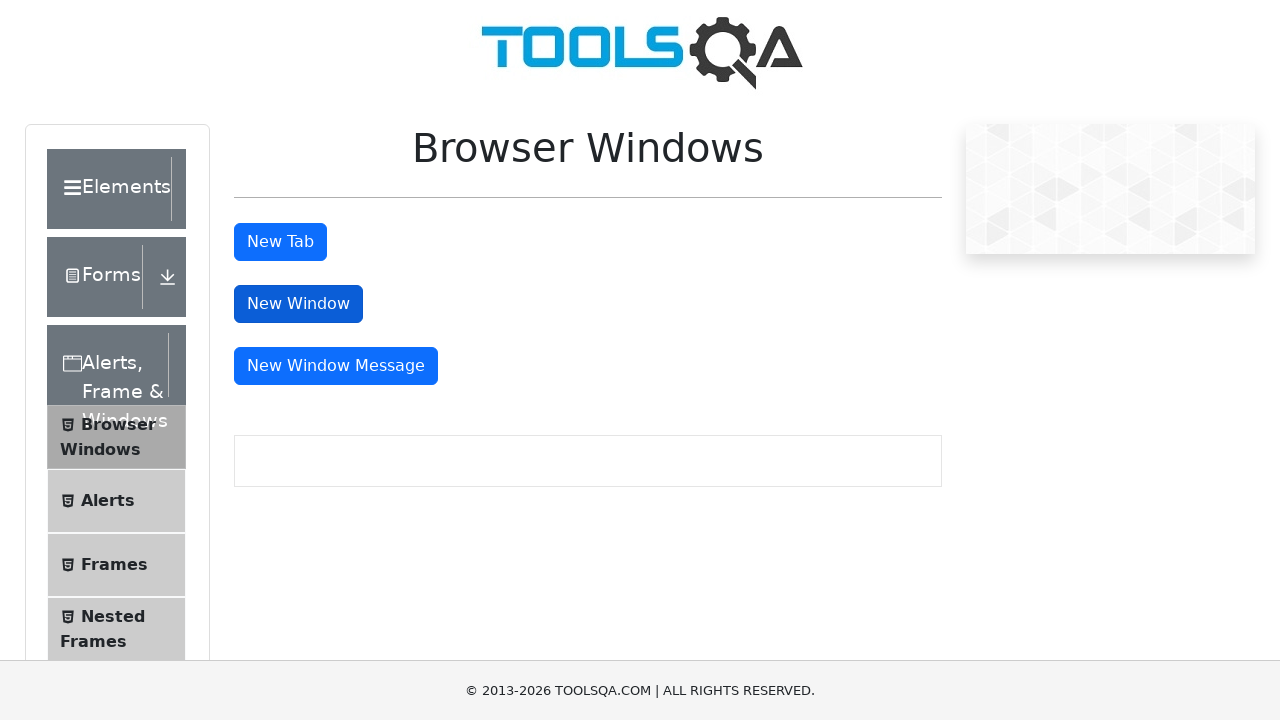

New window opened and page loaded
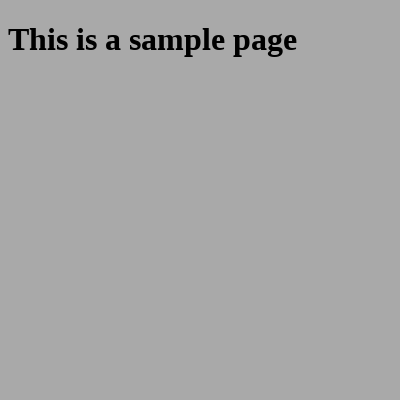

Verified new window URL is https://demoqa.com/sample
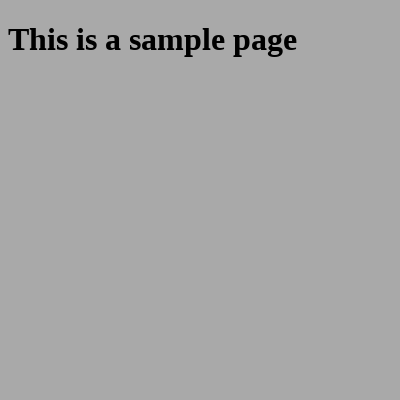

Closed the new window
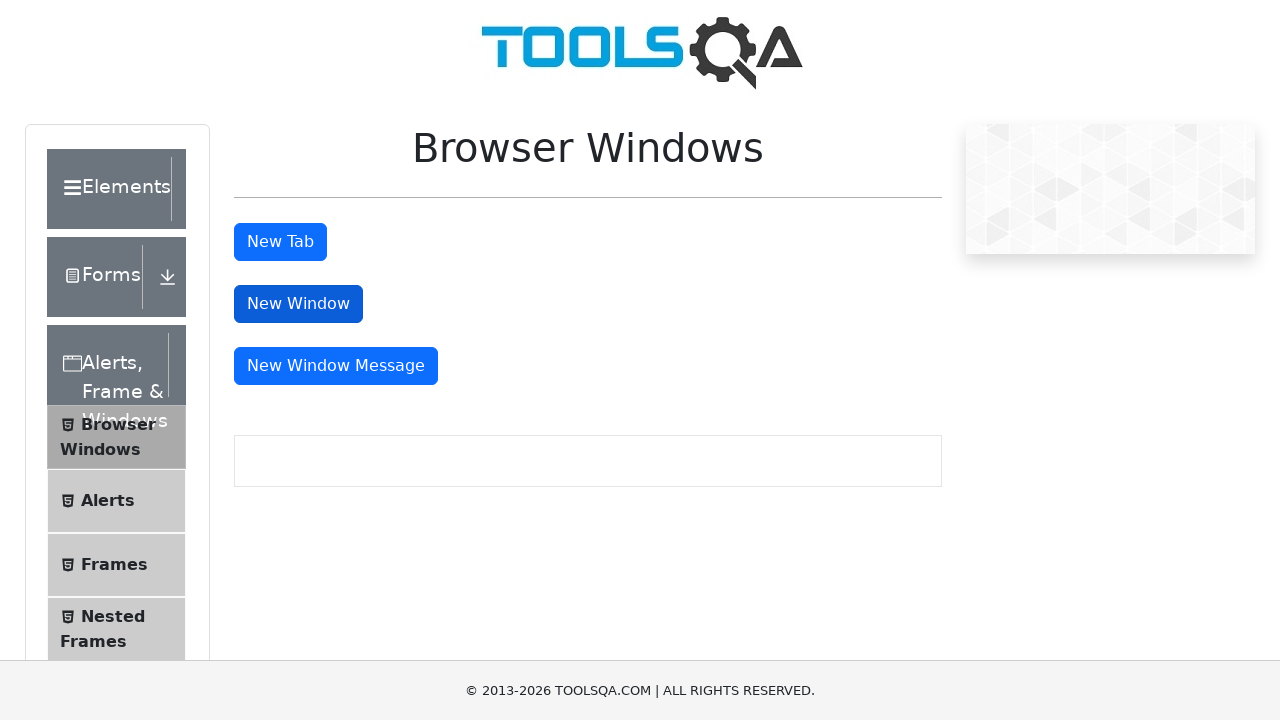

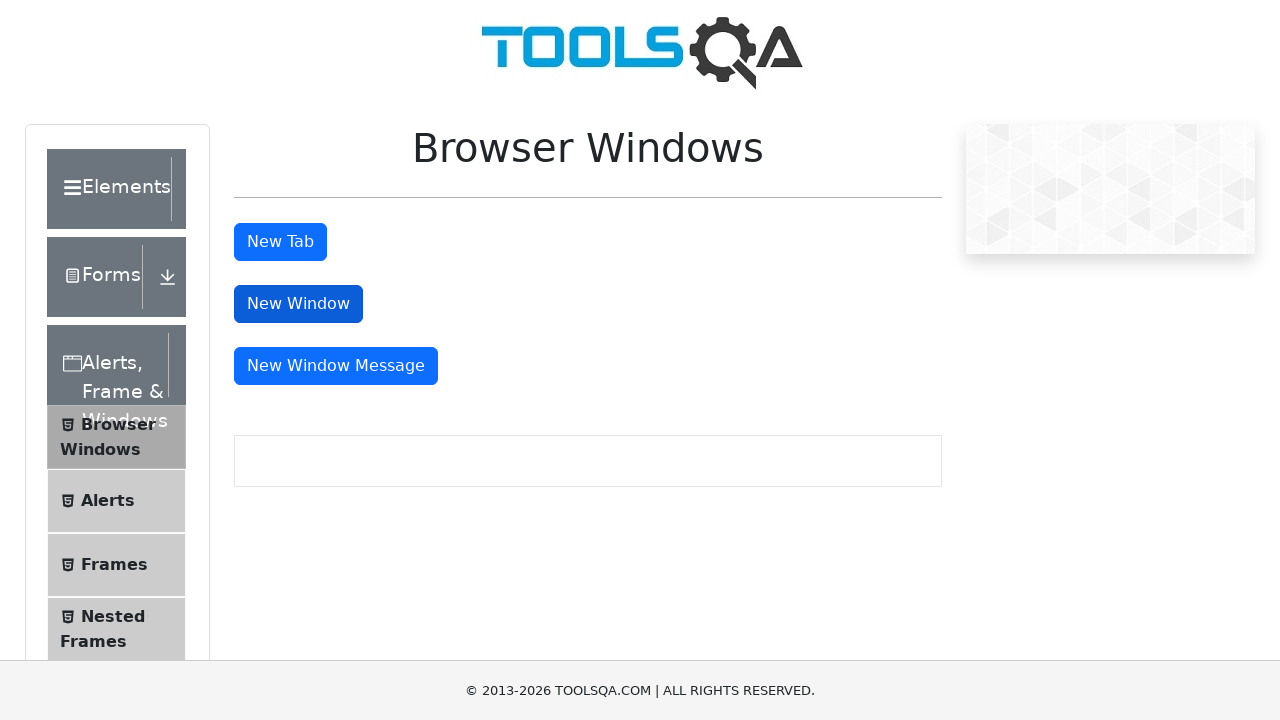